Tests a simple web form by entering text into a textarea and clicking the submit button

Starting URL: https://suninjuly.github.io/text_input_task.html

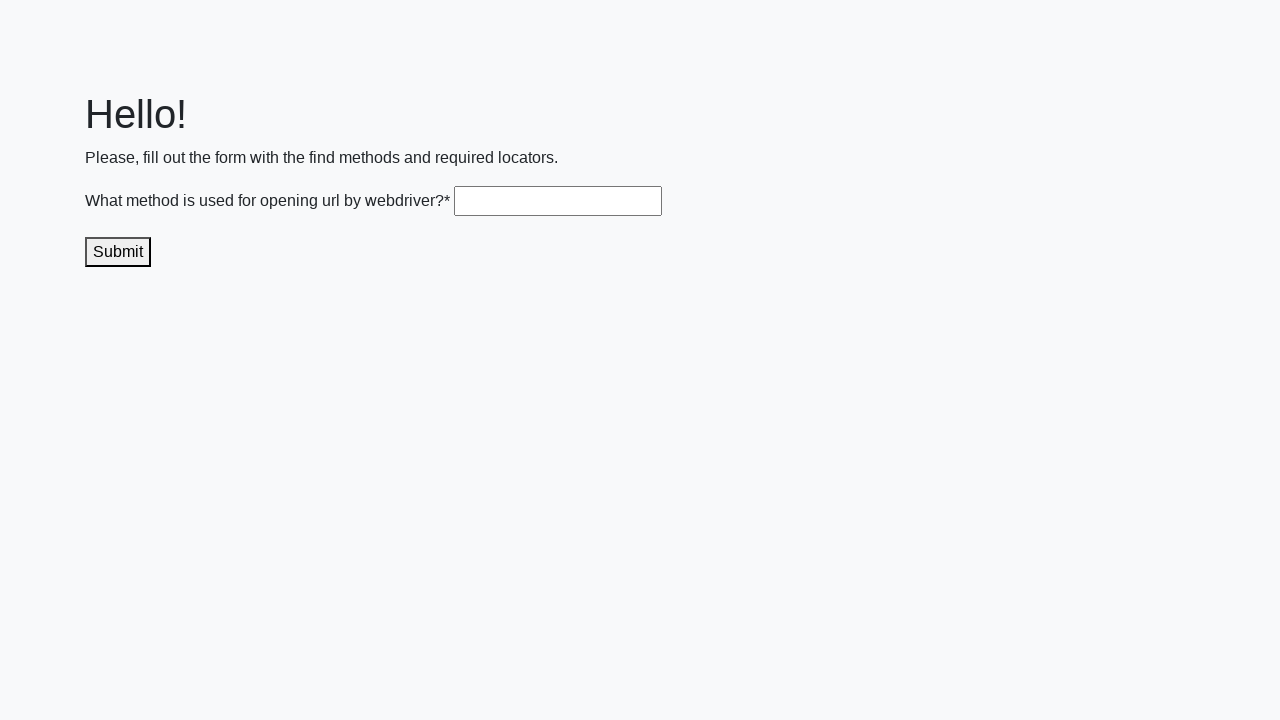

Filled textarea with 'Hello Selenium' on .textarea
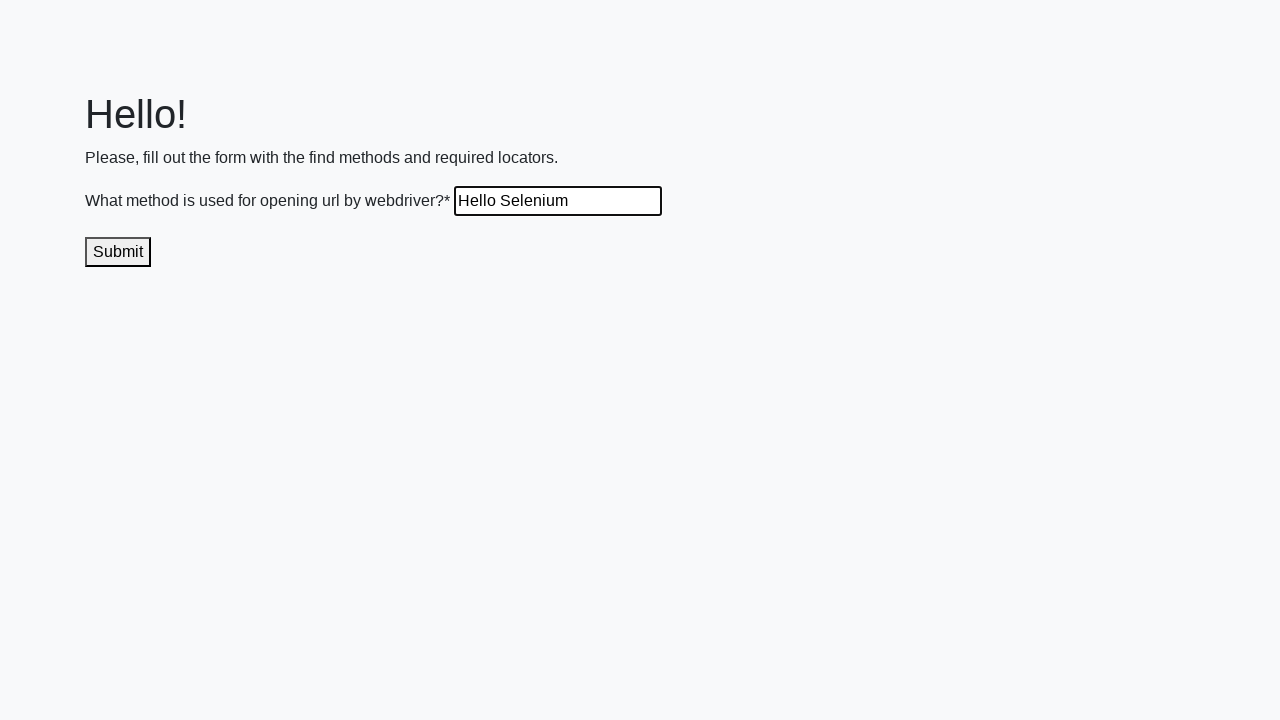

Clicked the submit button at (118, 252) on .submit-submission
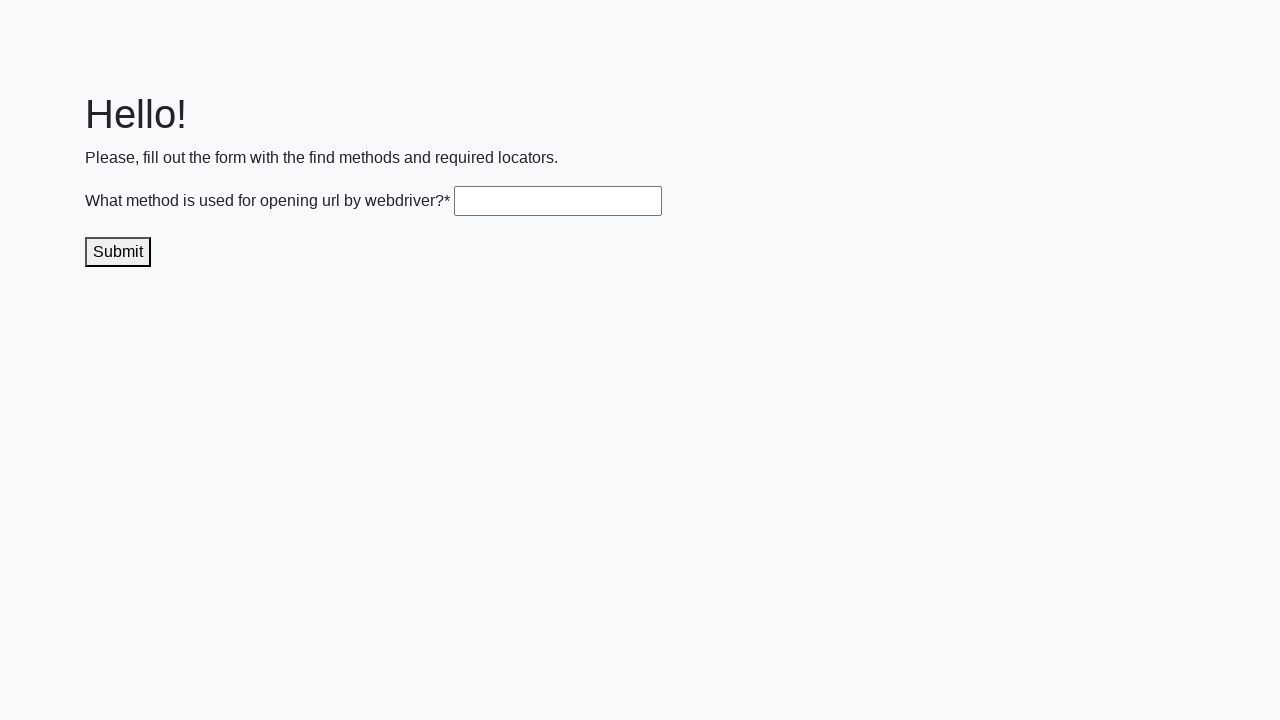

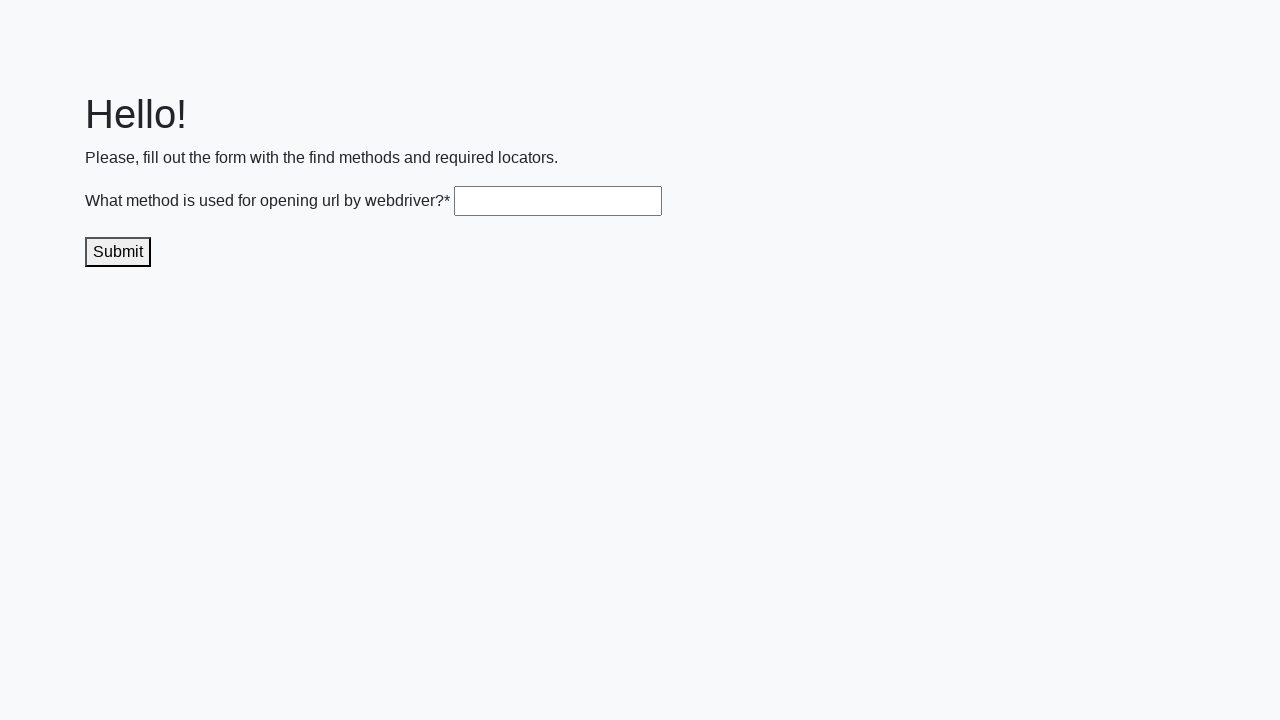